Tests sorting the Due column in descending order by clicking the column header twice and verifying the numerical values are sorted in reverse order

Starting URL: http://the-internet.herokuapp.com/tables

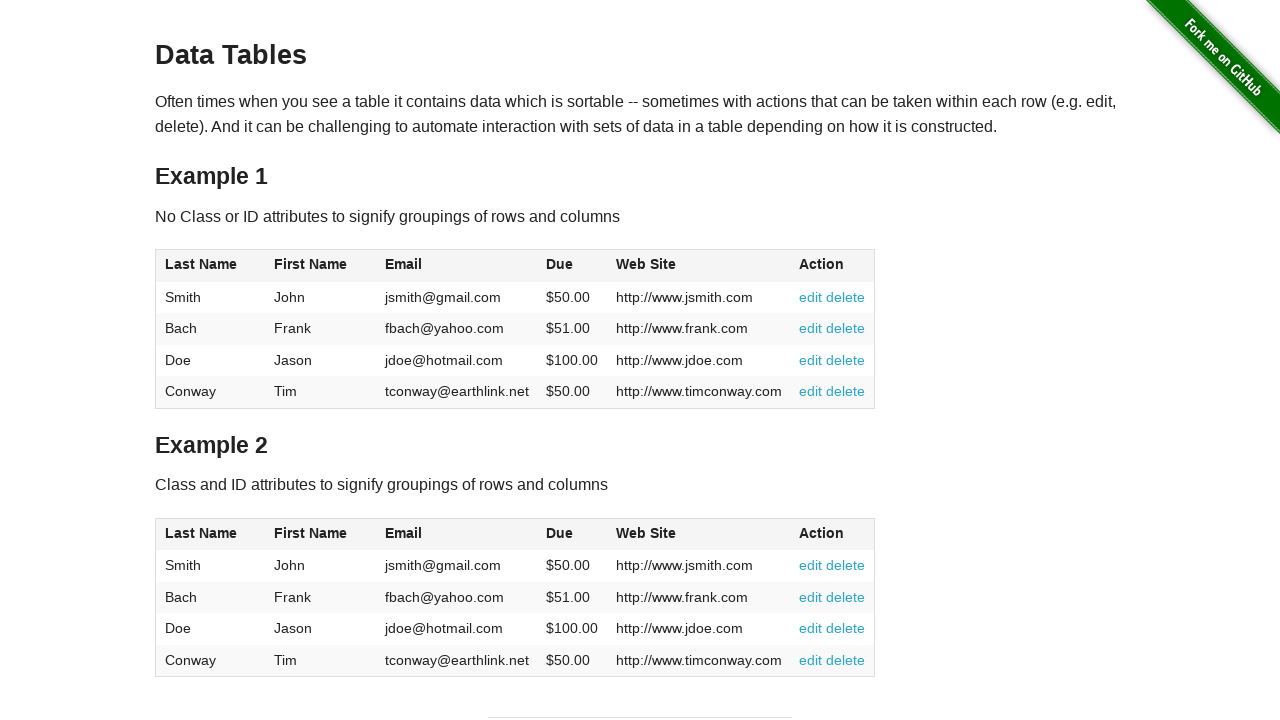

Clicked Due column header (4th column) first time for ascending order at (572, 266) on #table1 thead tr th:nth-child(4)
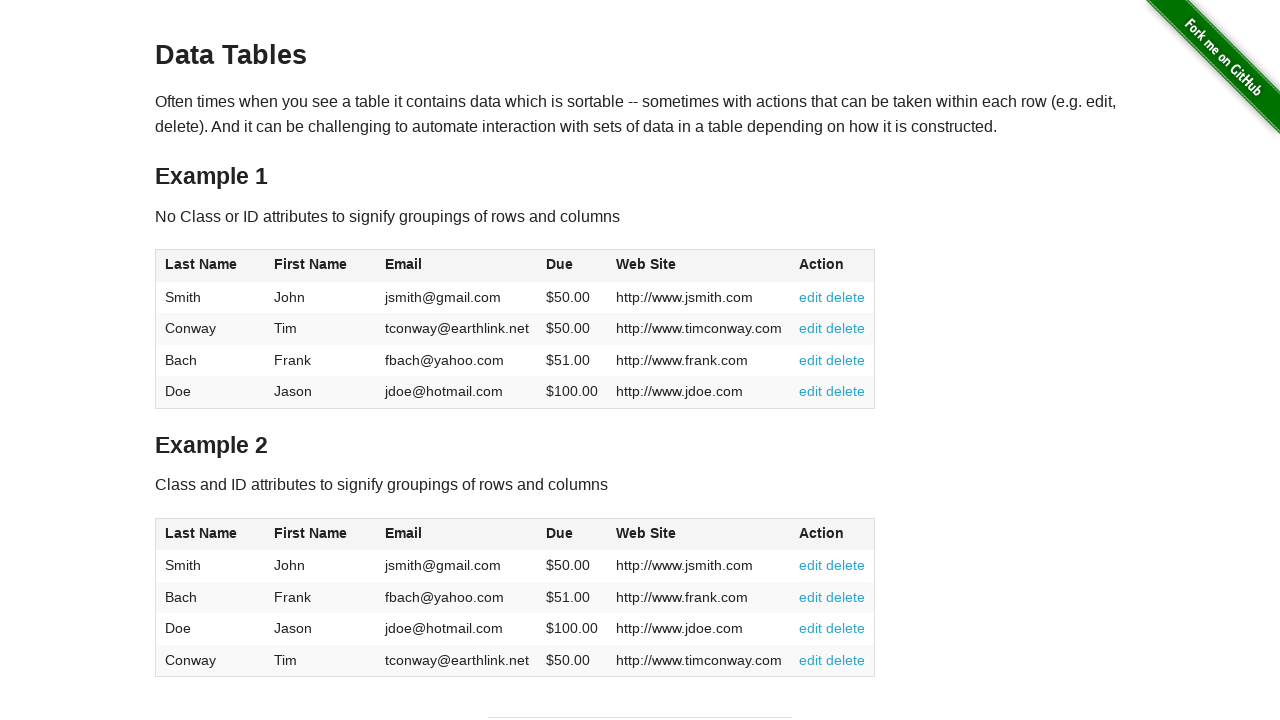

Table updated after first click on Due column
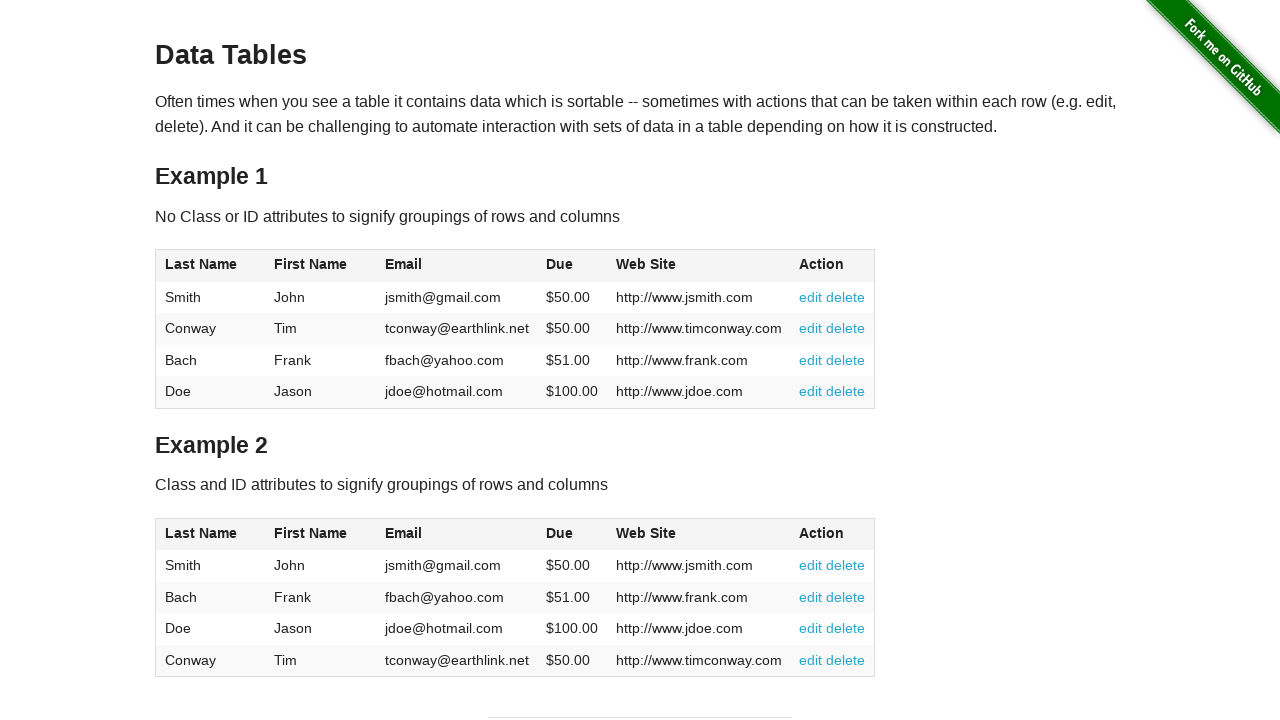

Clicked Due column header second time for descending order at (572, 266) on #table1 thead tr th:nth-child(4)
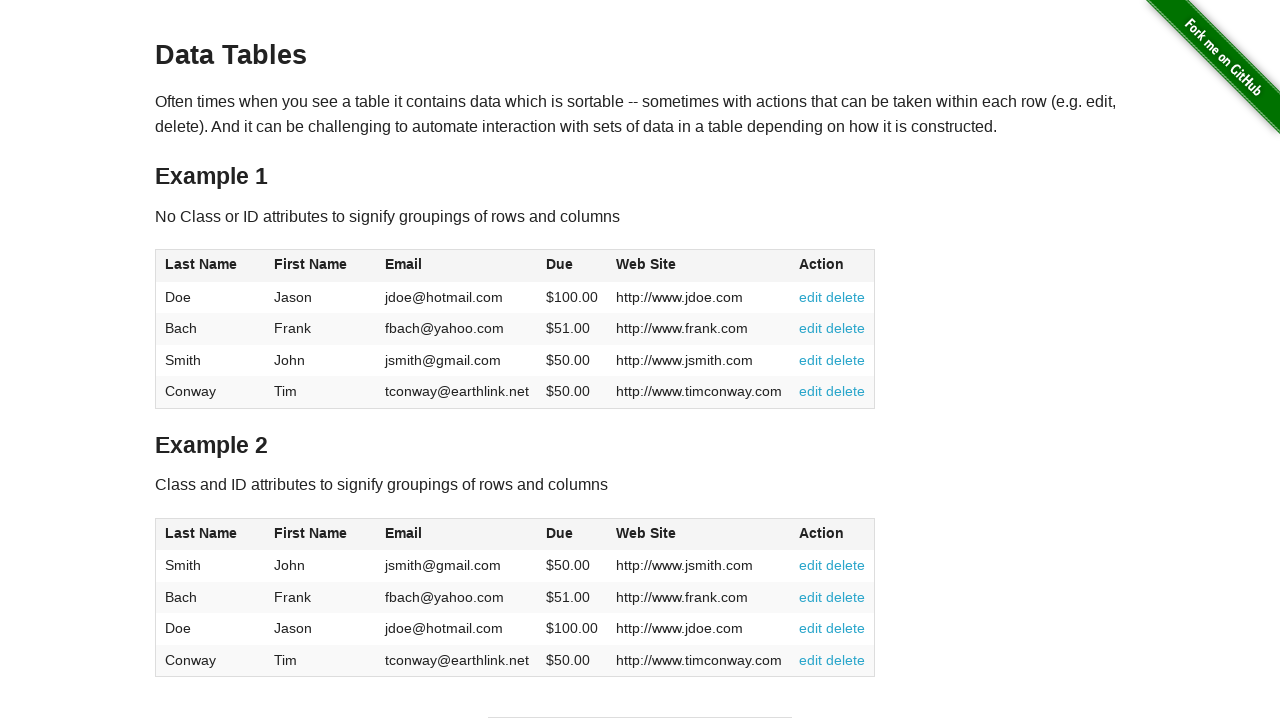

Table updated after second click on Due column - numerical values now sorted in descending order
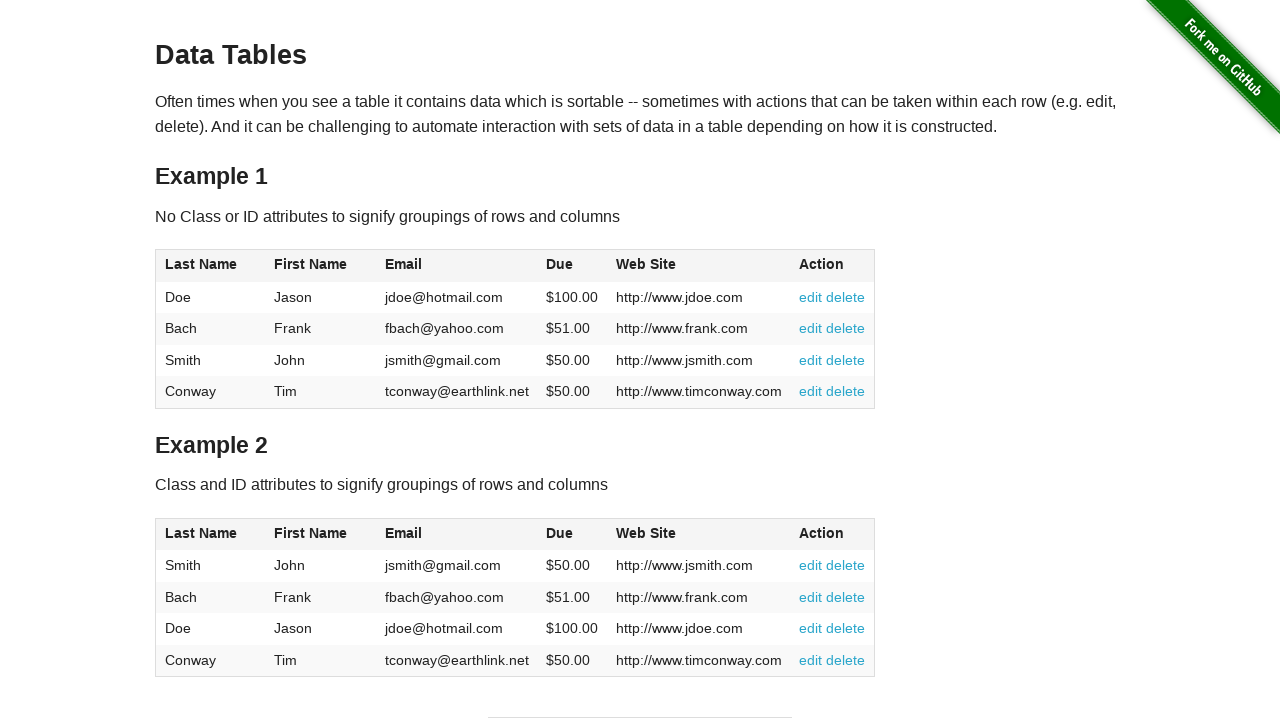

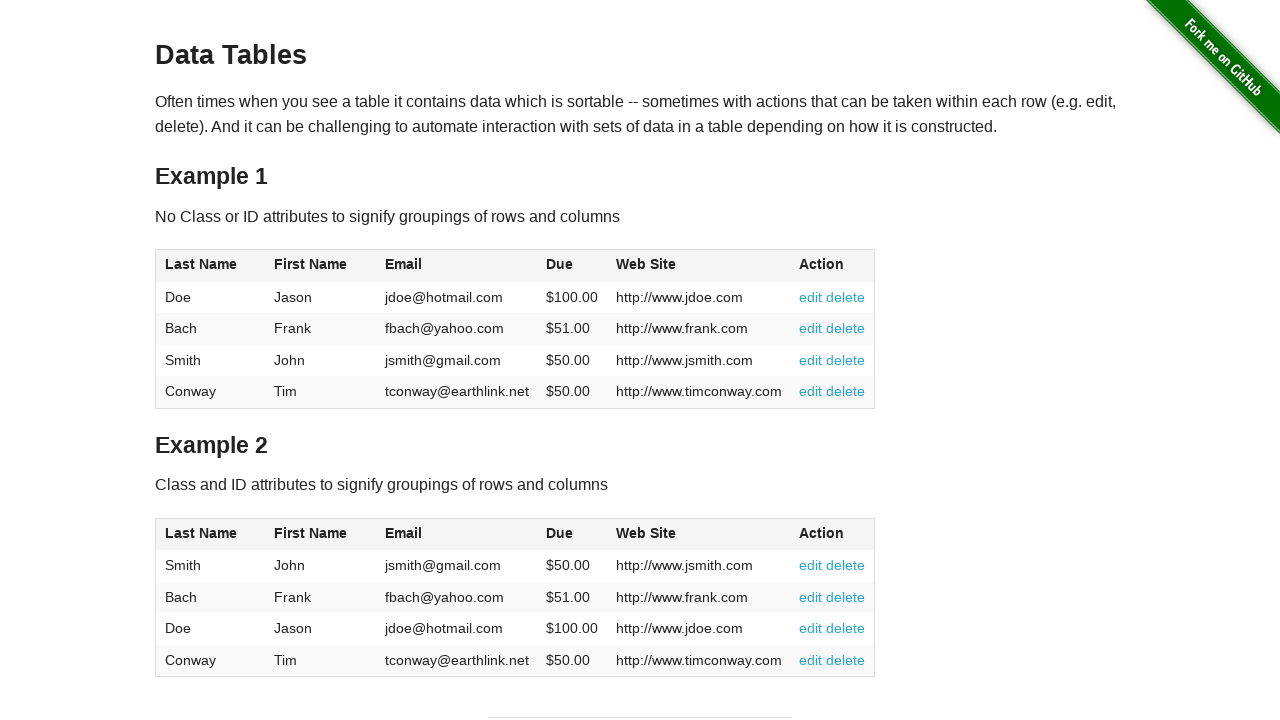